Tests pagination and search functionality by clicking through pages to find a specific product (Pineapple) and retrieve its price

Starting URL: https://rahulshettyacademy.com/seleniumPractise/#/offers

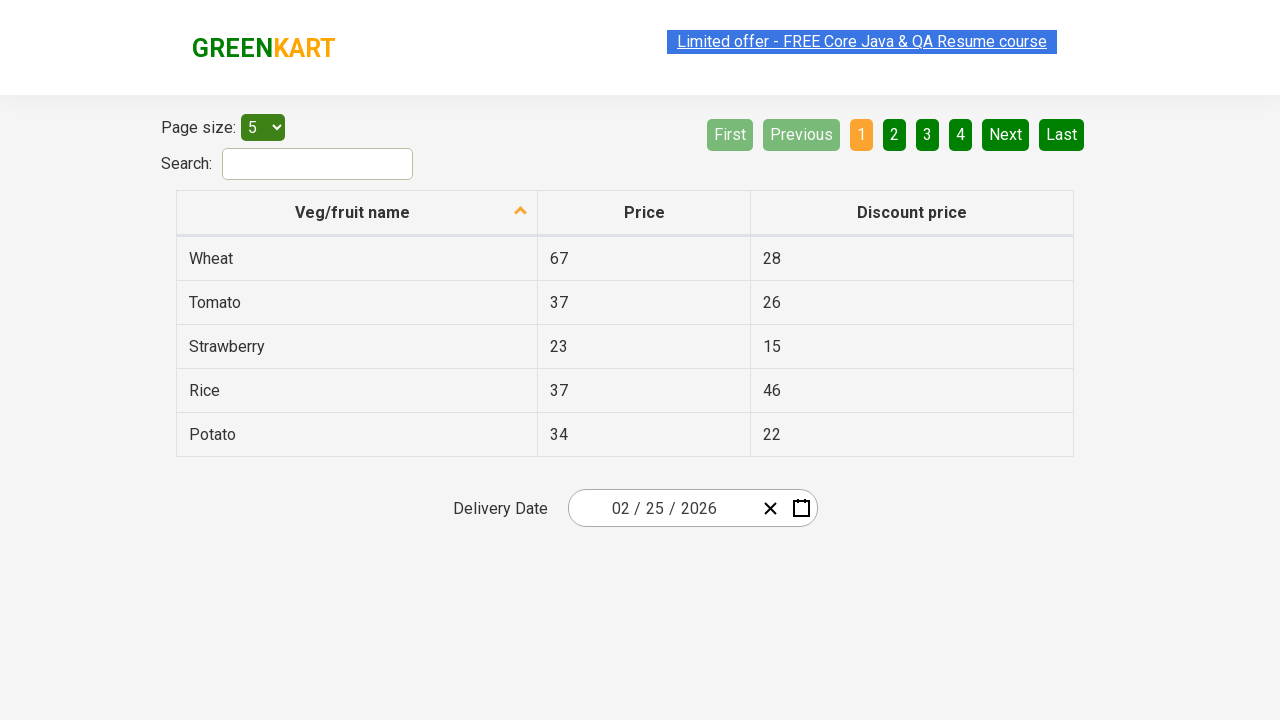

Clicked first column header to sort at (357, 213) on xpath=//tr/th[1]
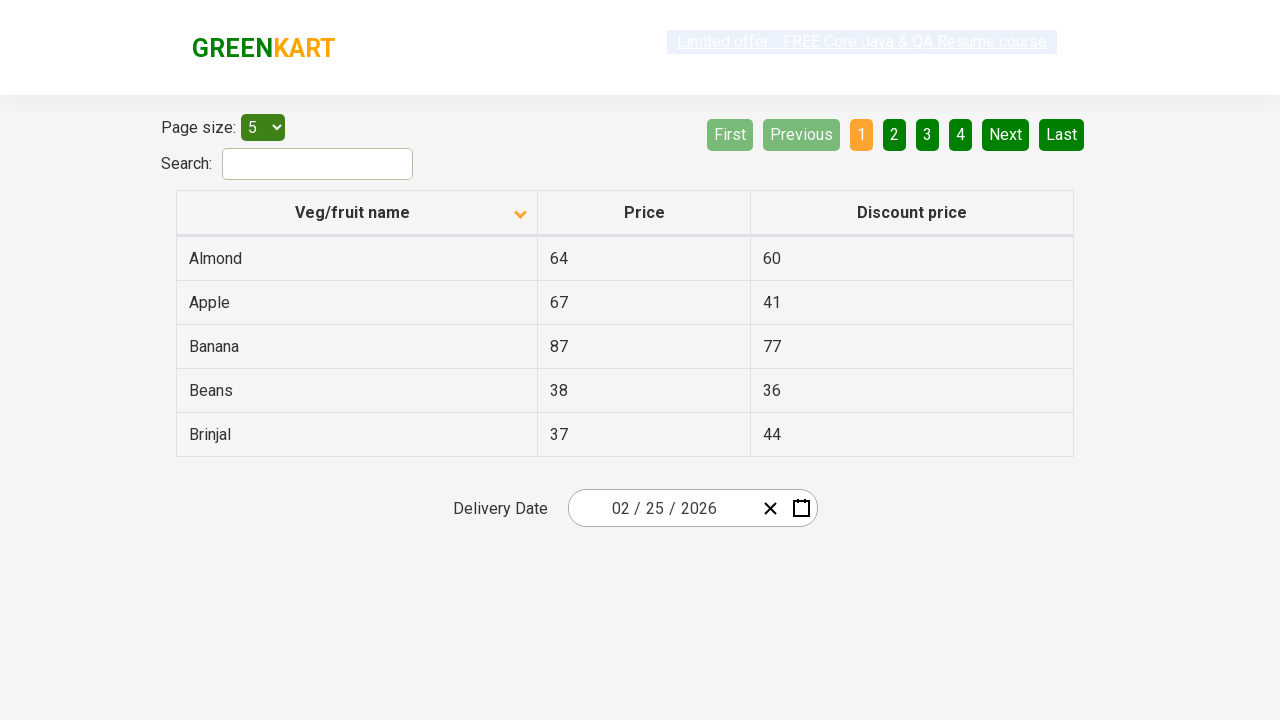

Retrieved all vegetable elements from current page
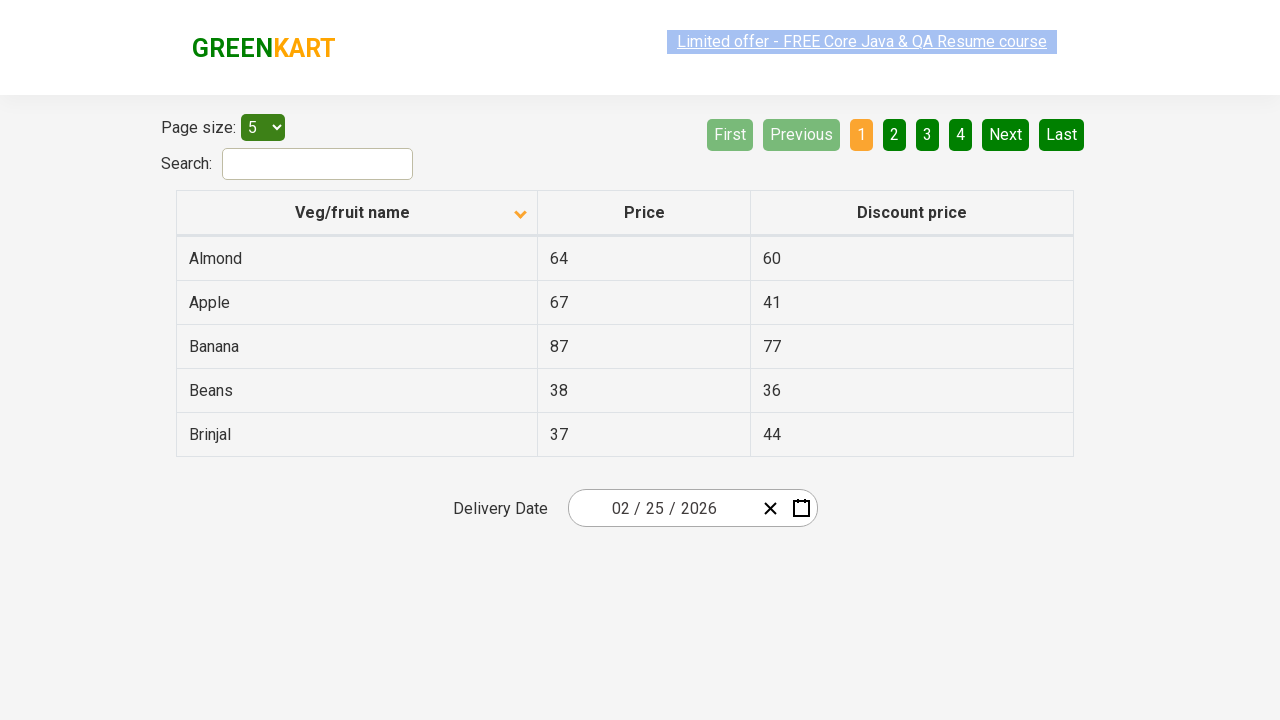

Pineapple not found on current page, clicked Next button to navigate to next page at (1006, 134) on a[aria-label='Next']
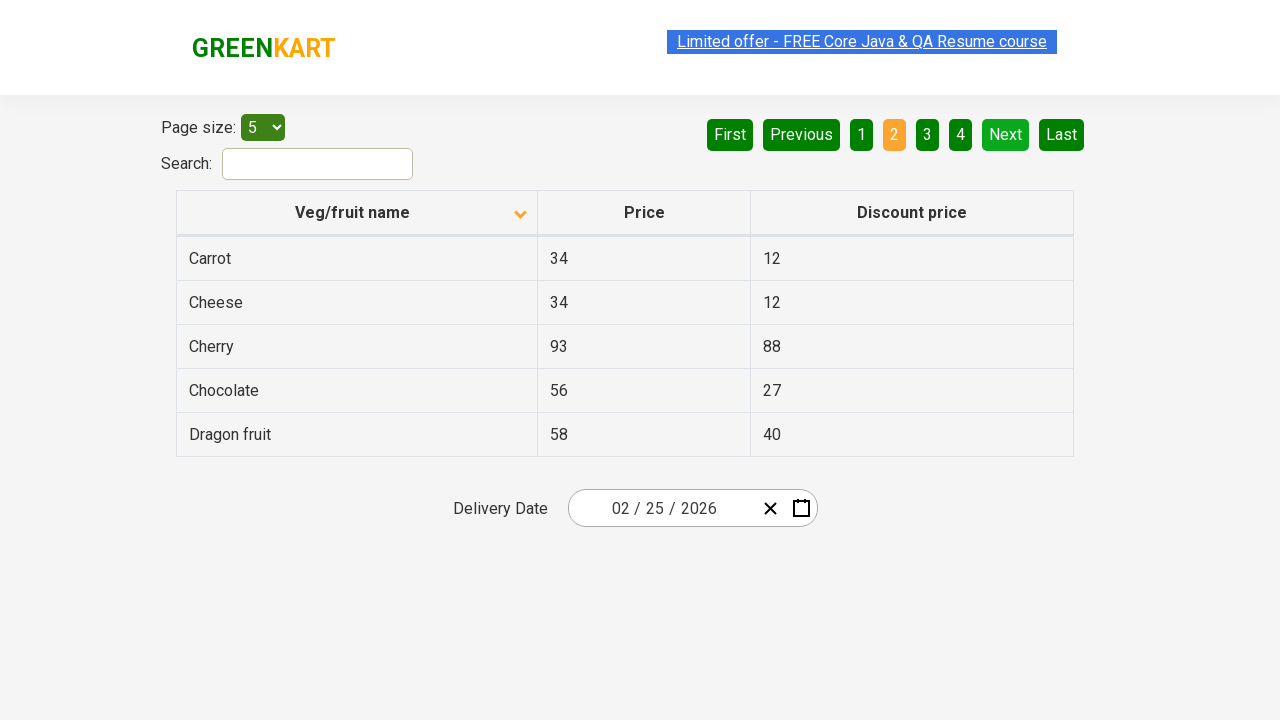

Retrieved all vegetable elements from current page
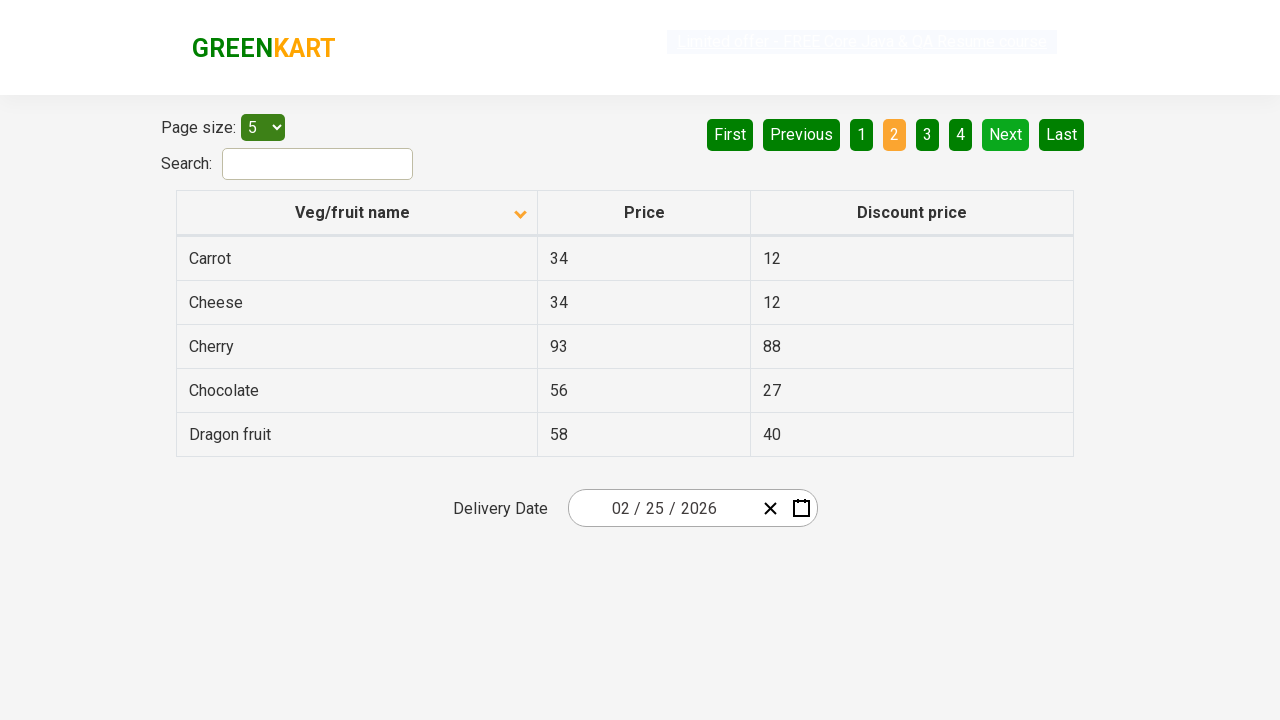

Pineapple not found on current page, clicked Next button to navigate to next page at (1006, 134) on a[aria-label='Next']
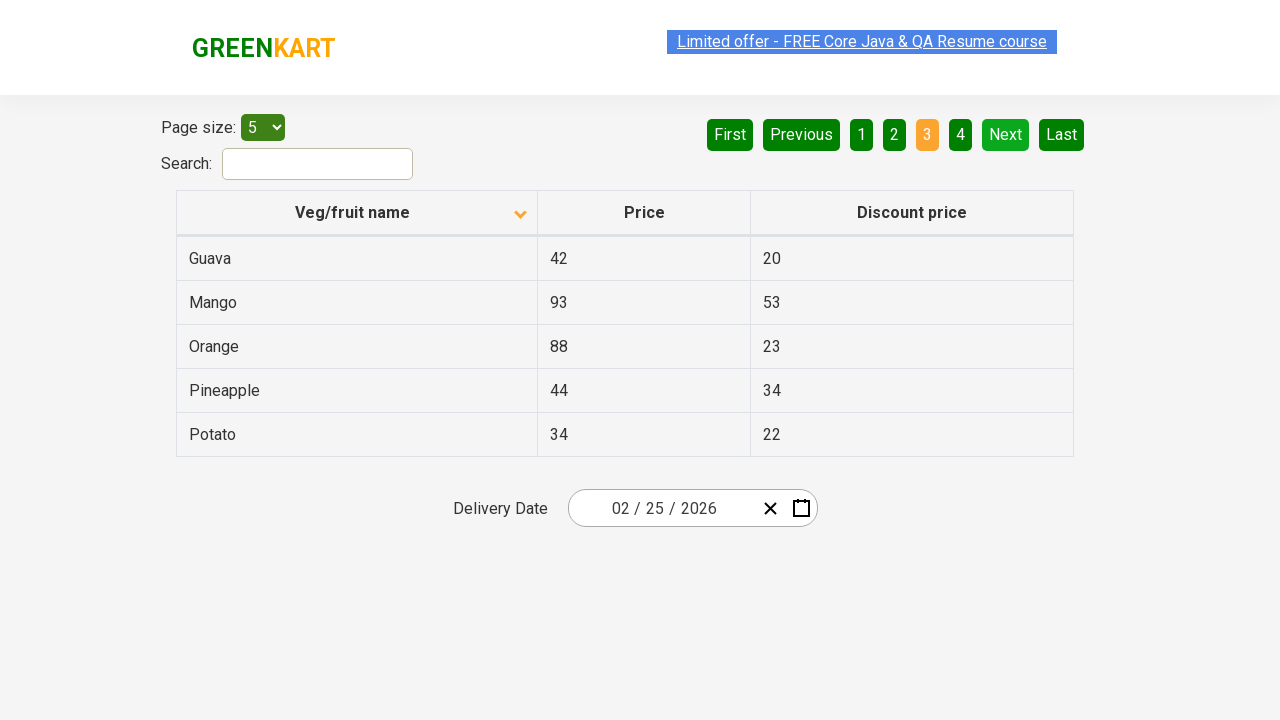

Retrieved all vegetable elements from current page
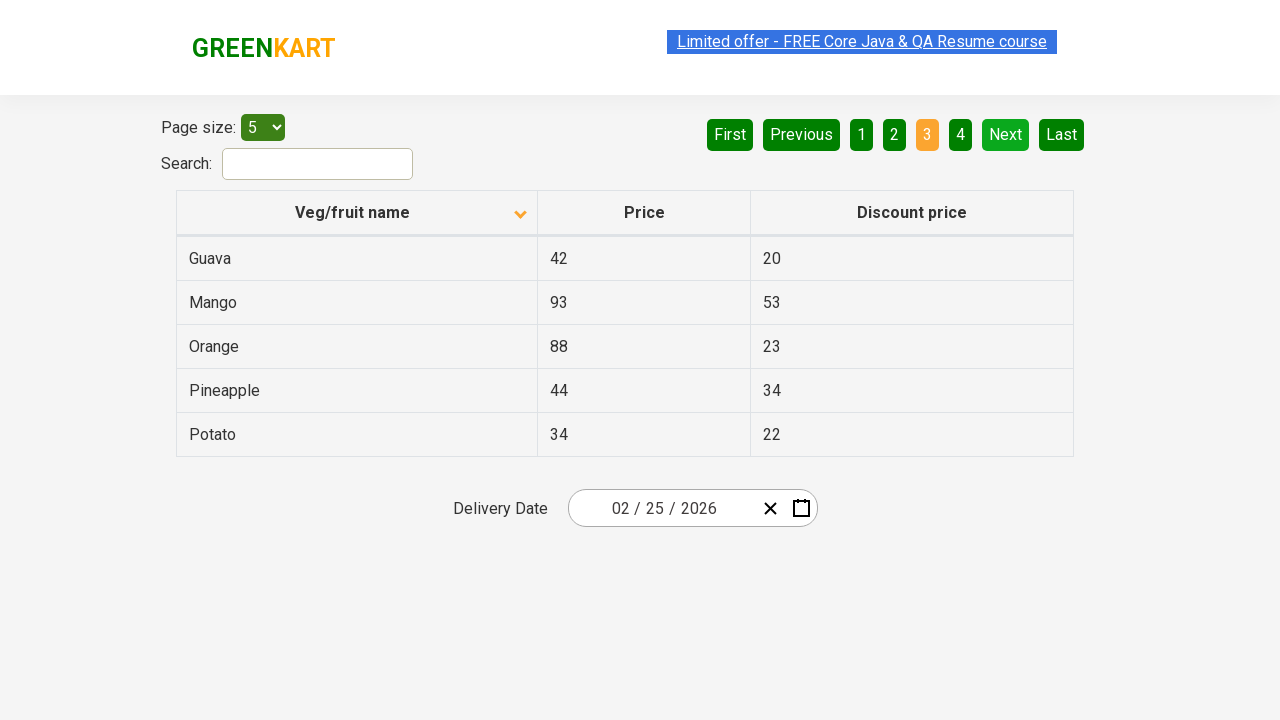

Found Pineapple with price: 44
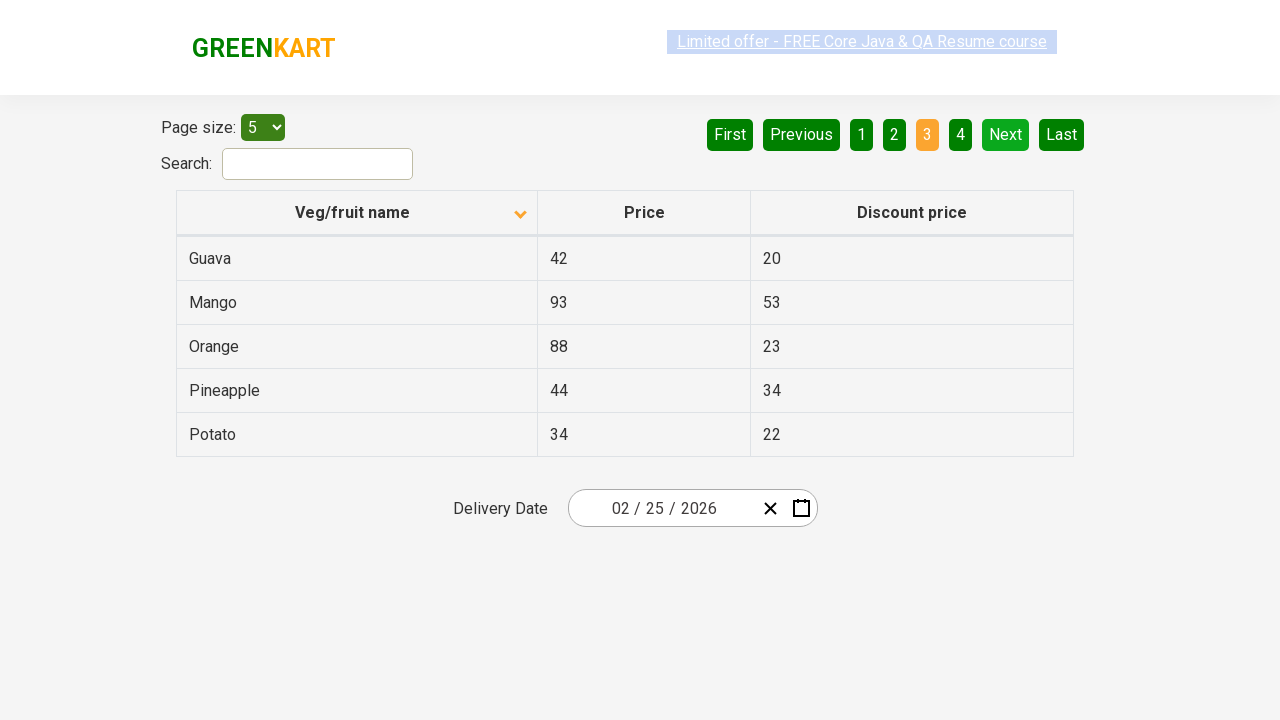

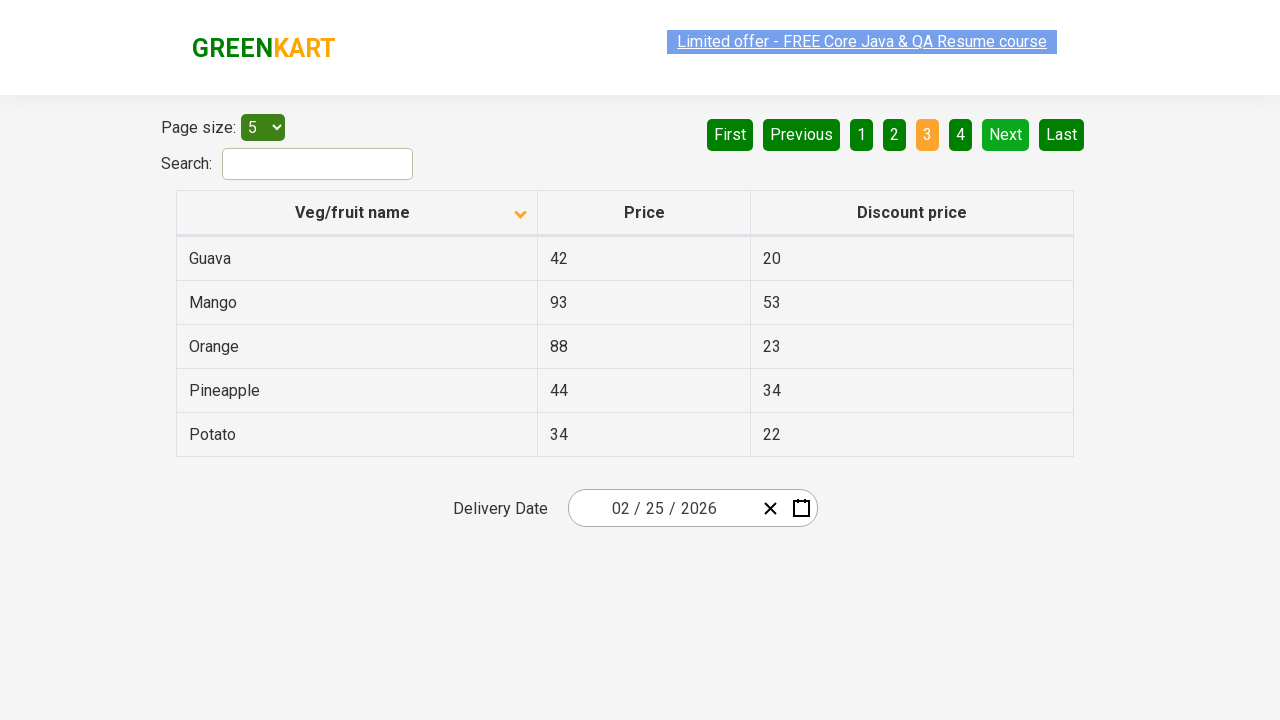